Tests a text box form by filling in user name, email, current address, and permanent address fields, then submitting the form

Starting URL: https://demoqa.com/text-box

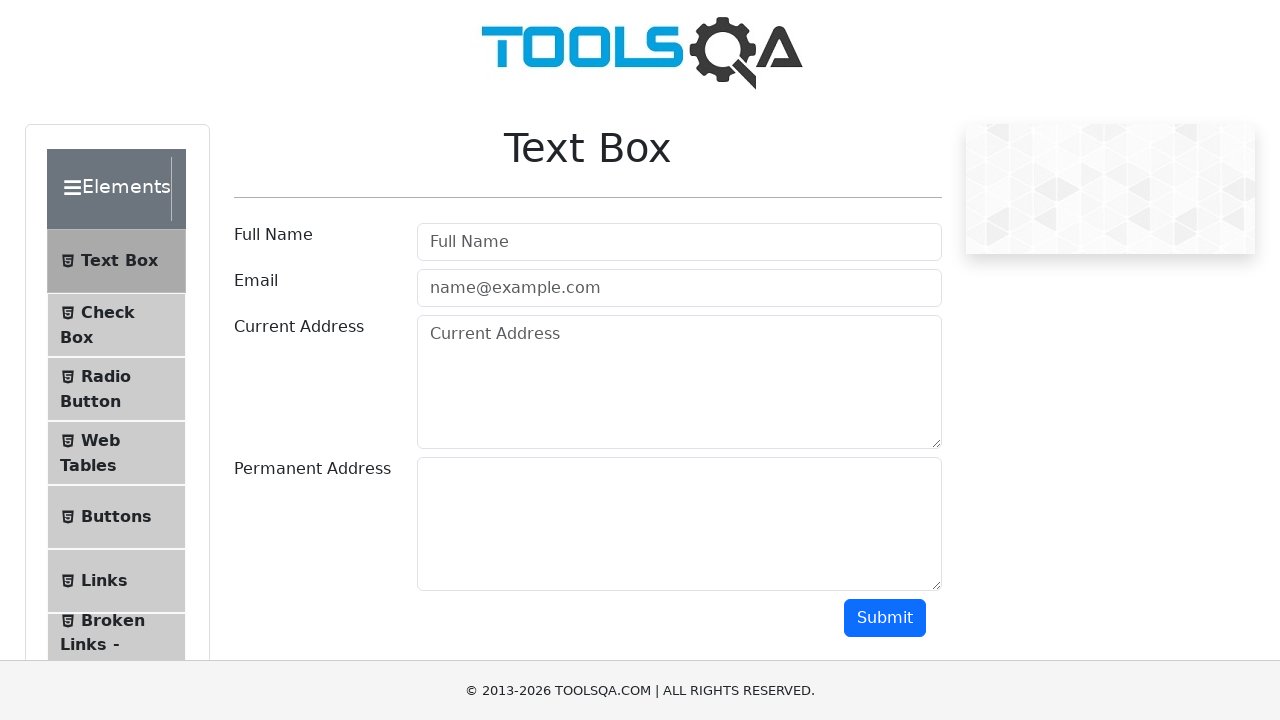

Filled user name field with 'Rodrigo' on input[type='text'][id='userName']
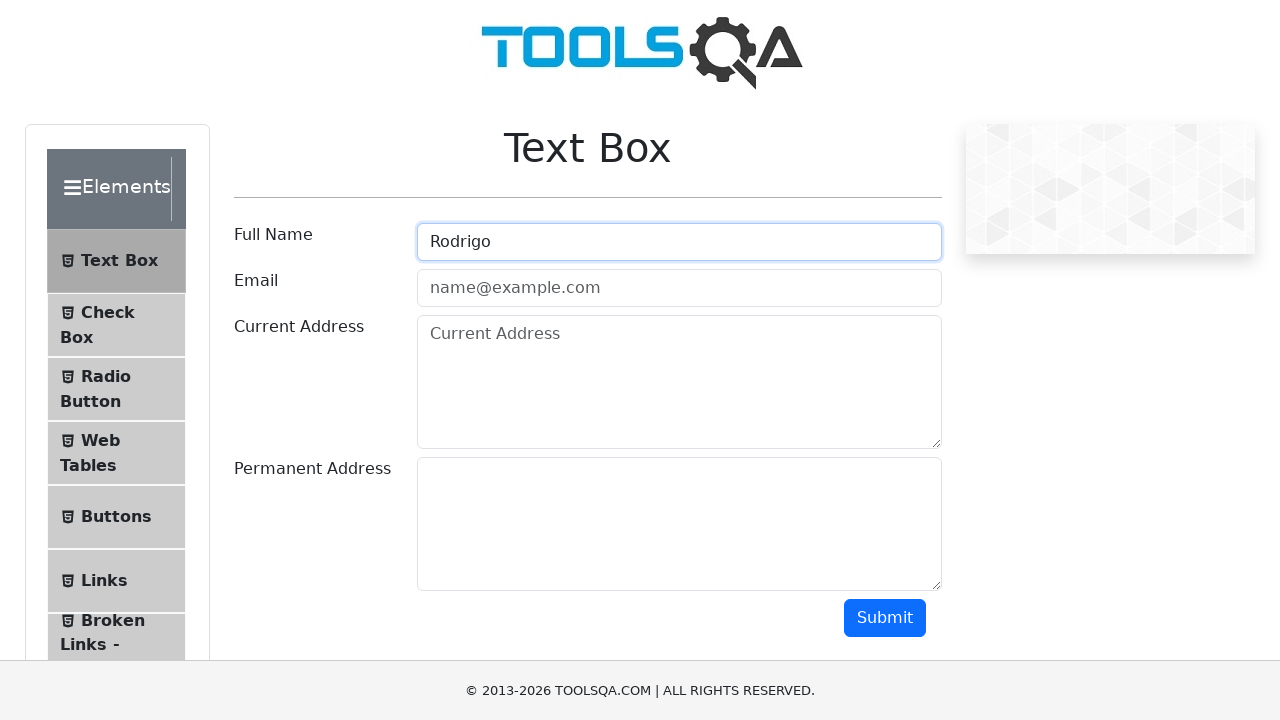

Filled email field with 'rodrigo@gmail.com' on #userEmail
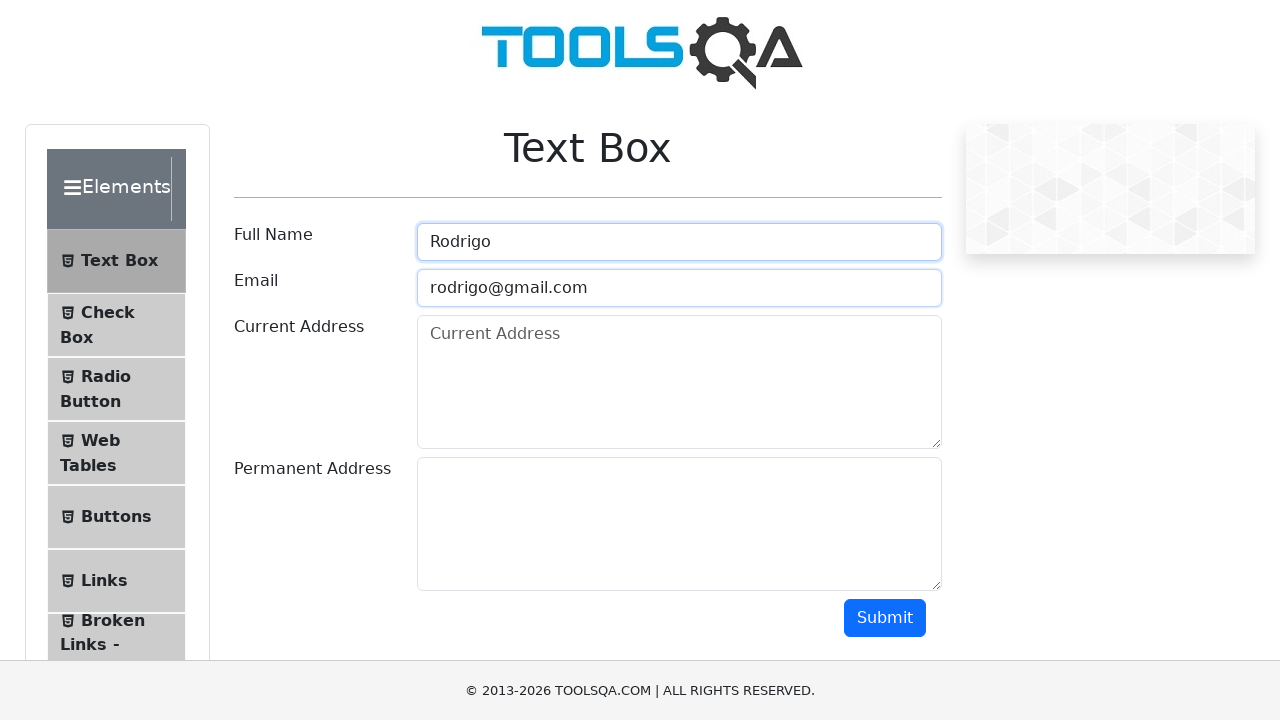

Filled current address field with 'Dirección uno' on #currentAddress
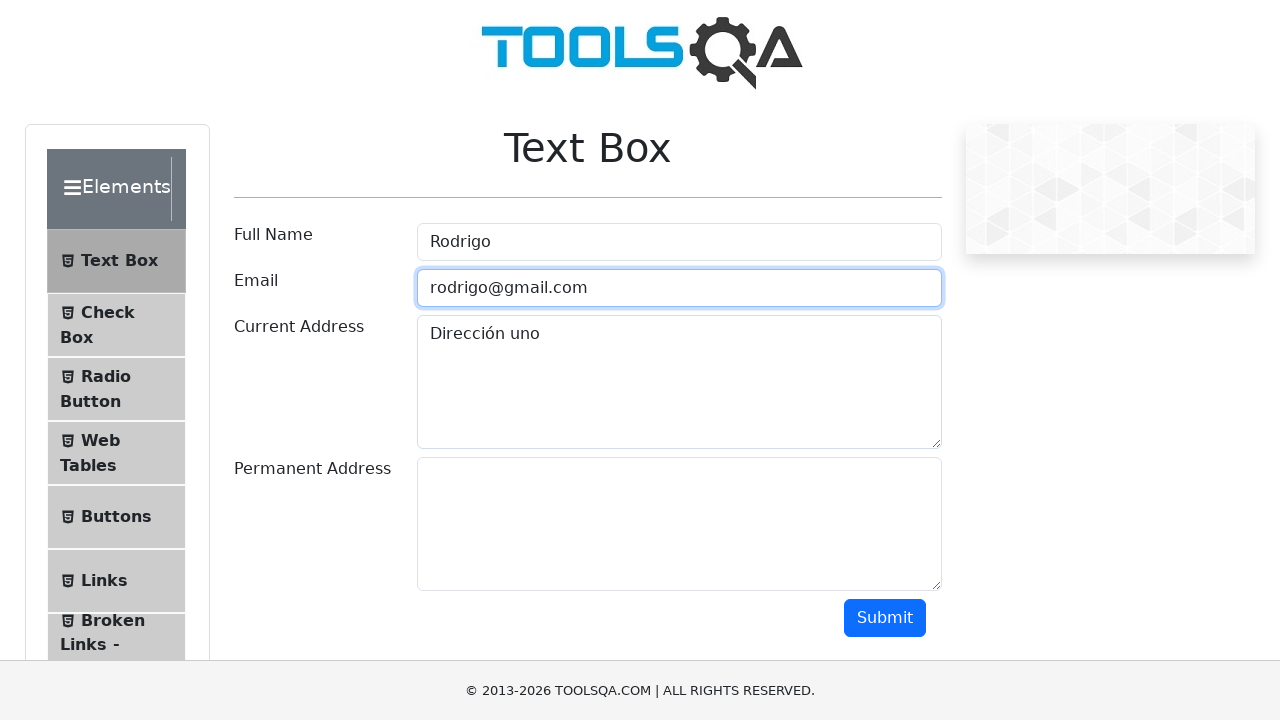

Filled permanent address field with 'Dirección dos' on #permanentAddress
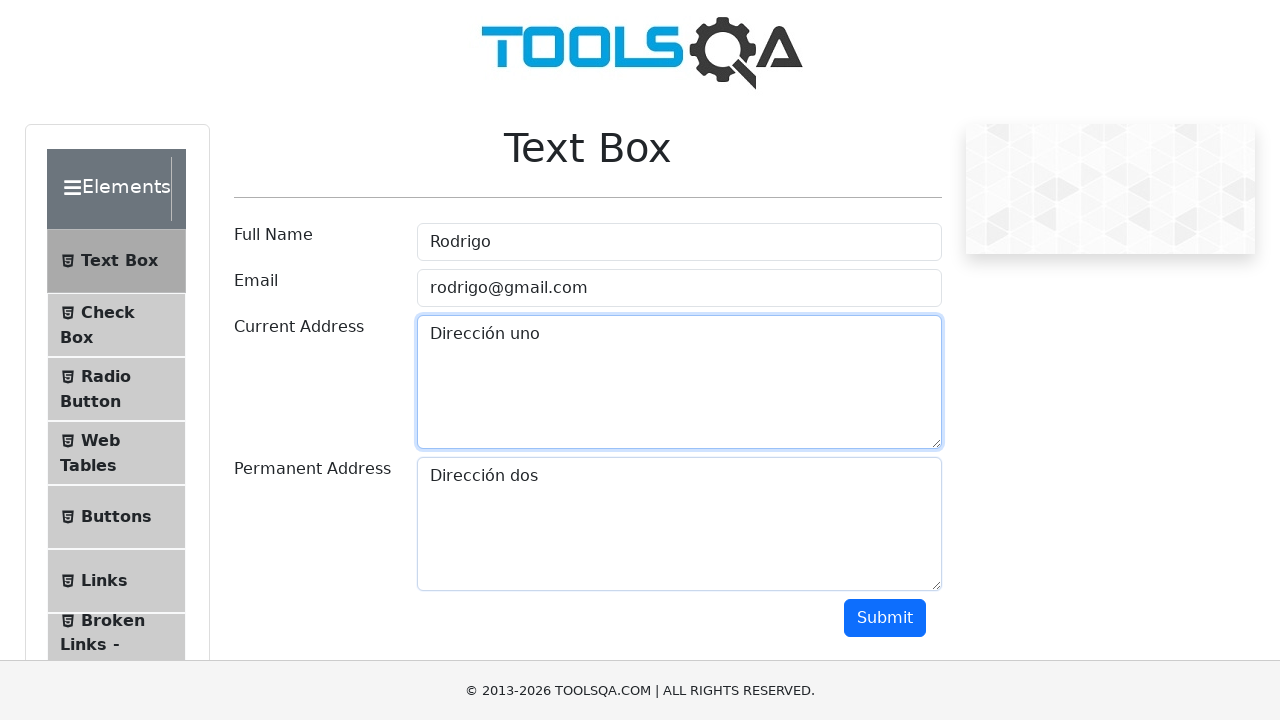

Scrolled down to make submit button visible
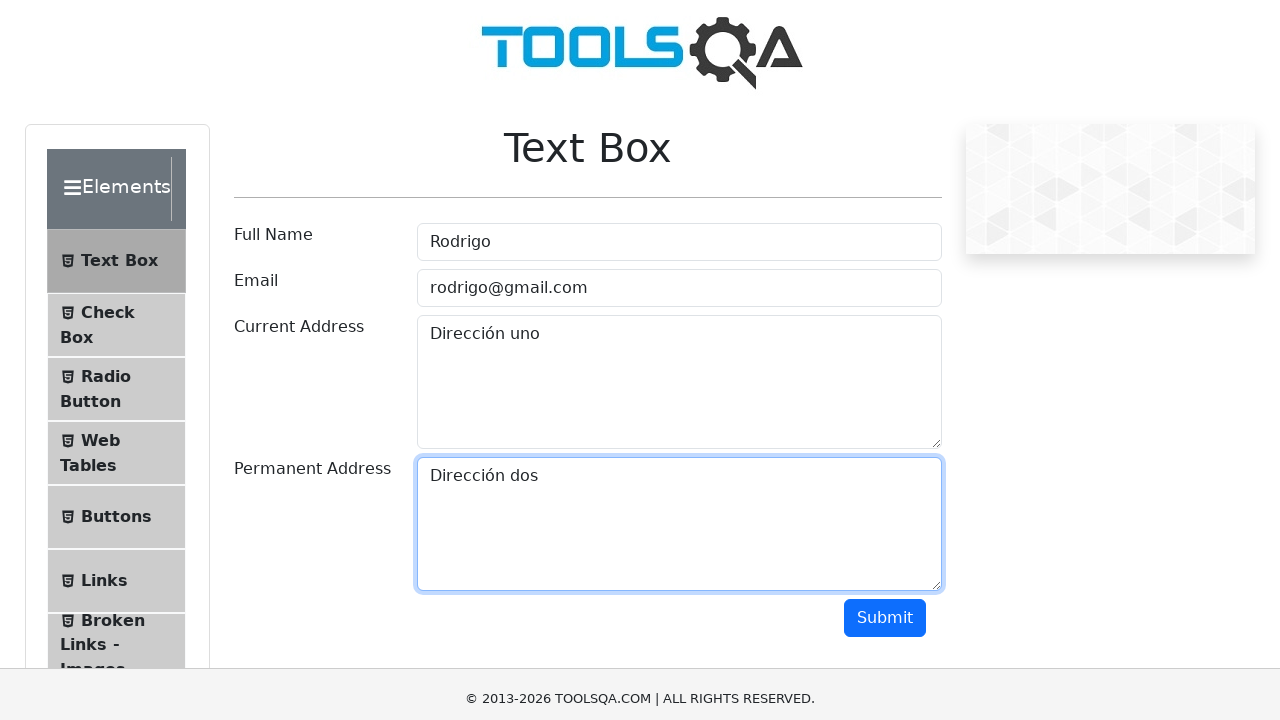

Clicked submit button to submit the form at (885, 318) on #submit
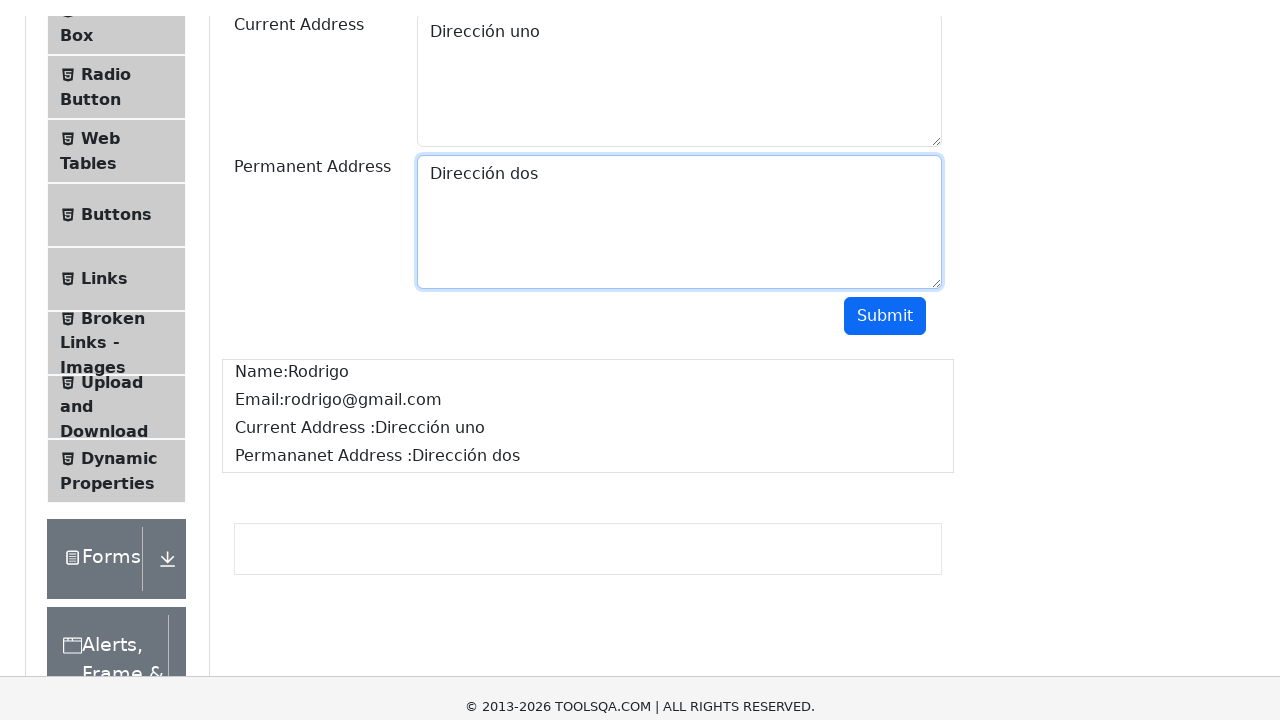

Form submission result output appeared
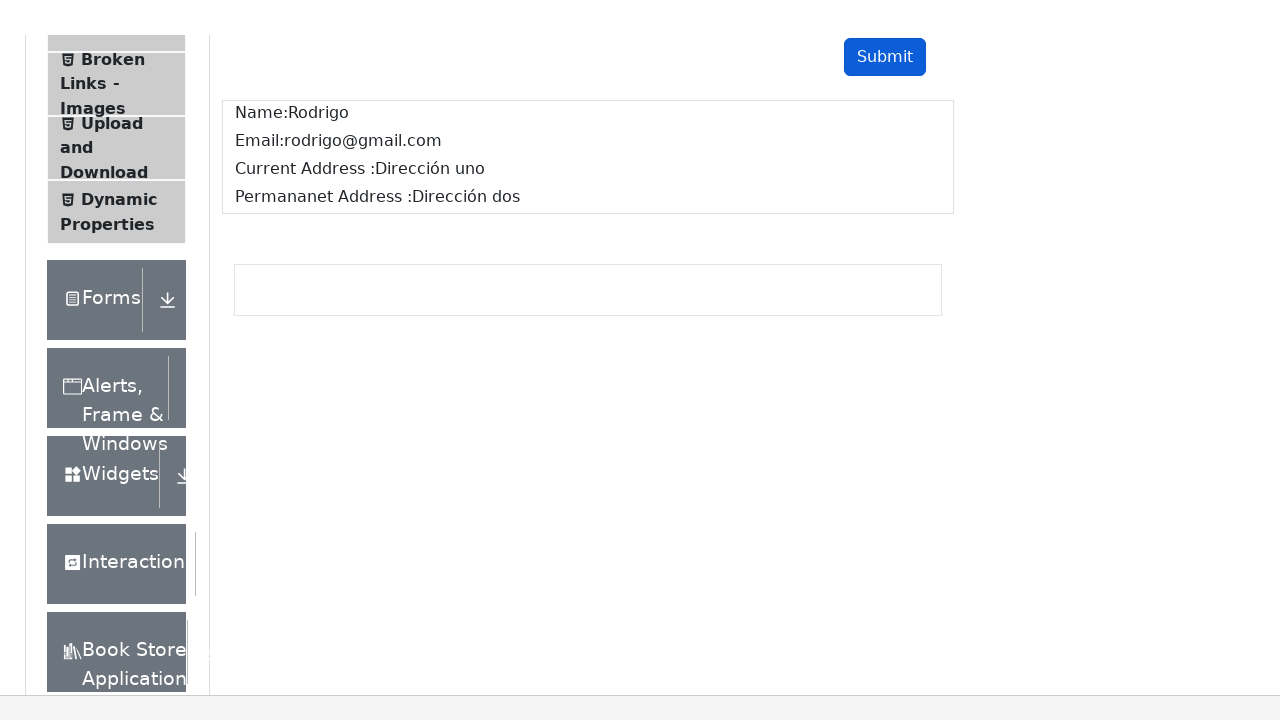

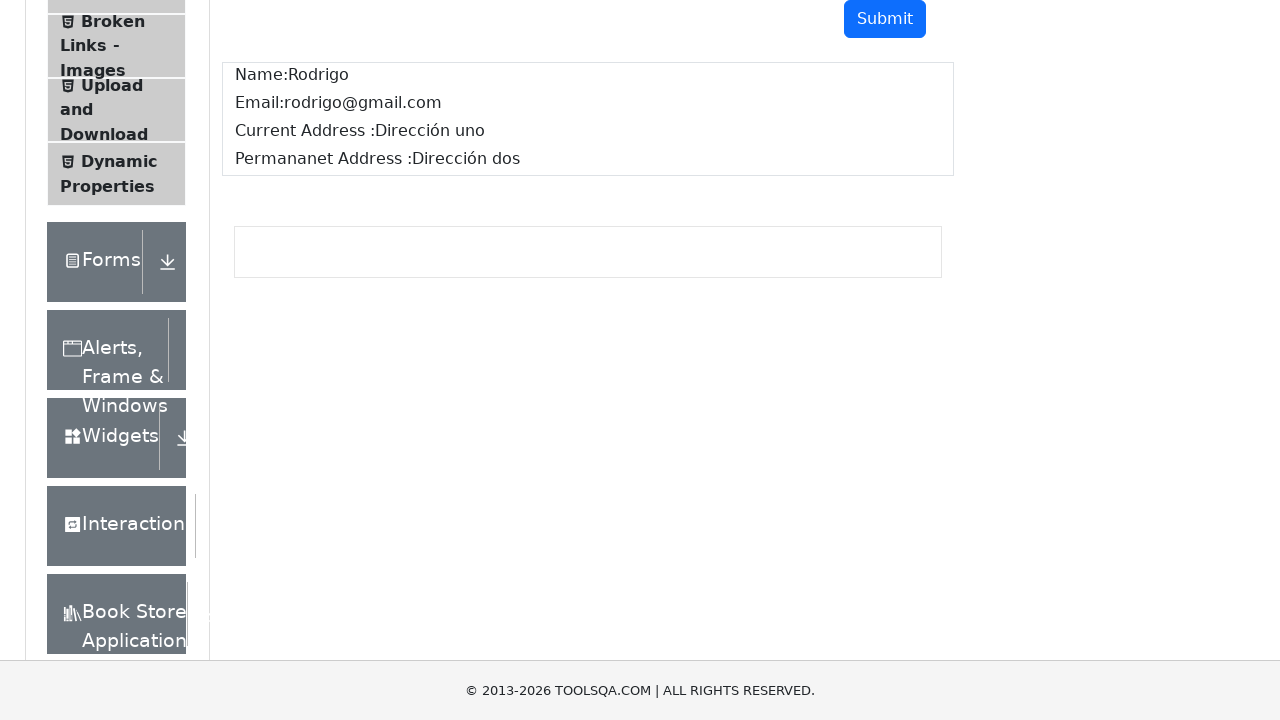